Tests browser window/tab switching functionality by clicking a button that opens a new tab, switching to the new tab, and then switching back to the original window.

Starting URL: http://formy-project.herokuapp.com/switch-window

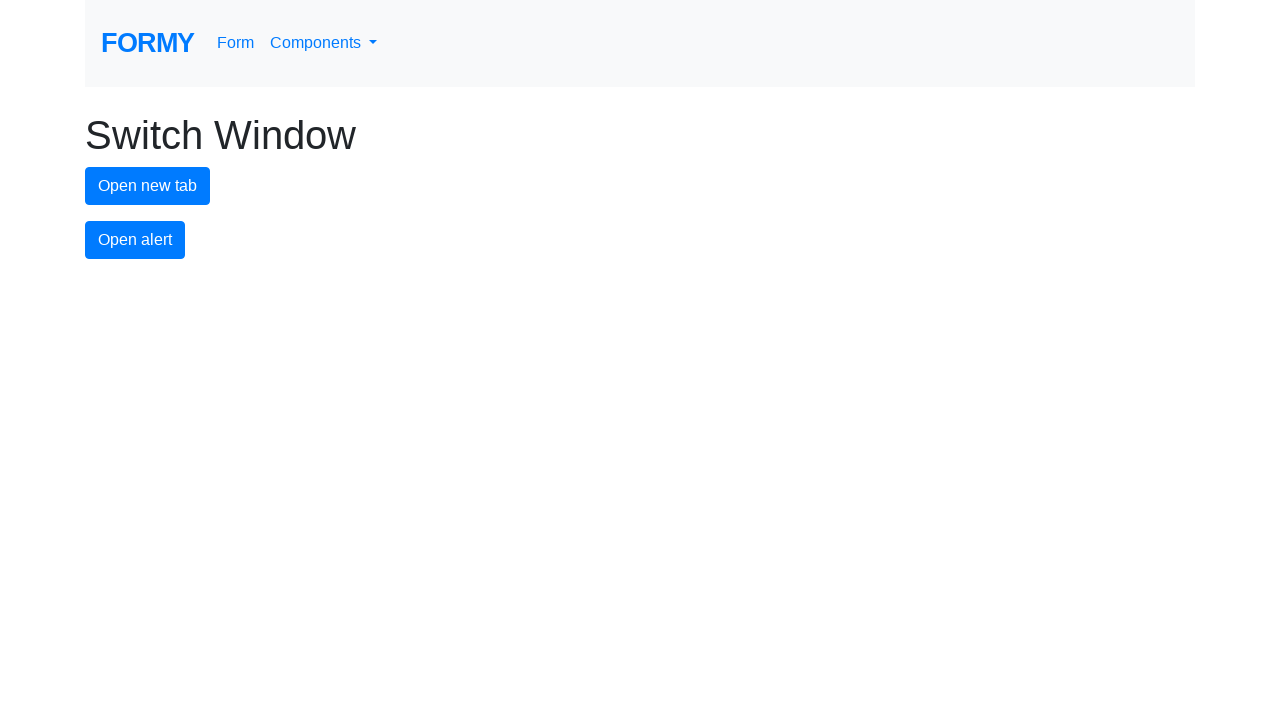

Clicked the new tab button to open a new window/tab at (148, 186) on #new-tab-button
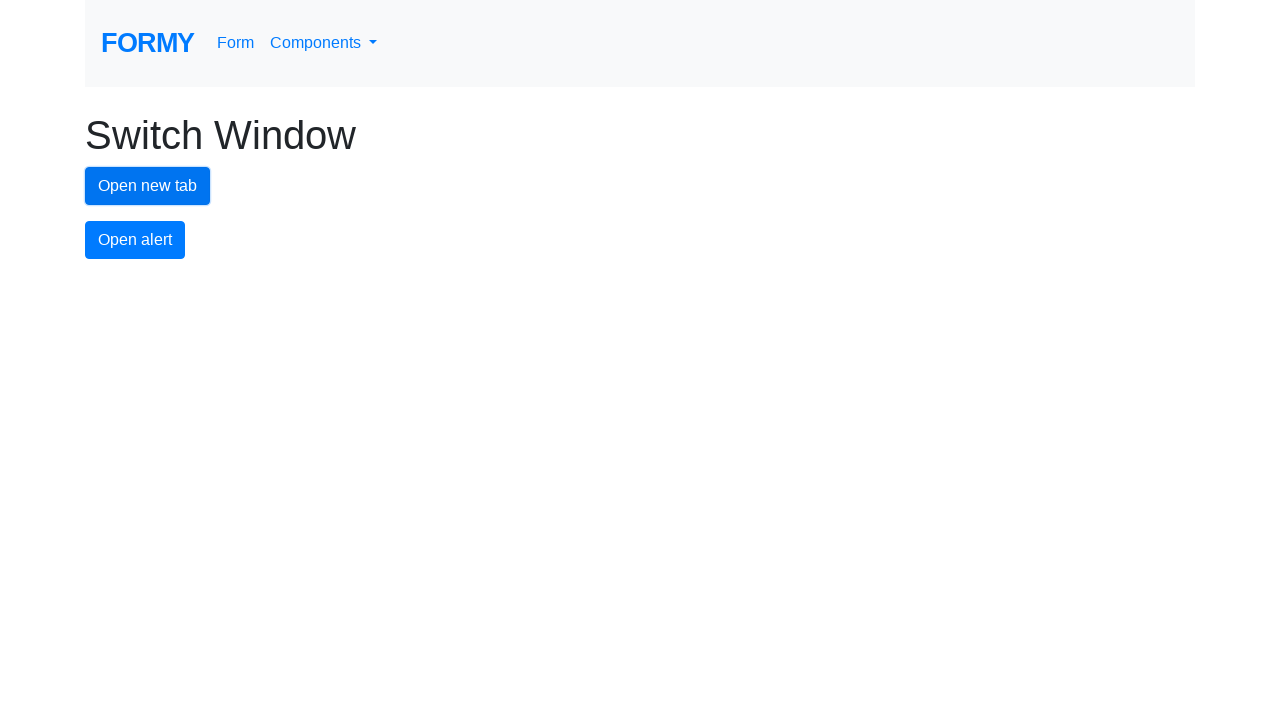

Waited for new tab to open
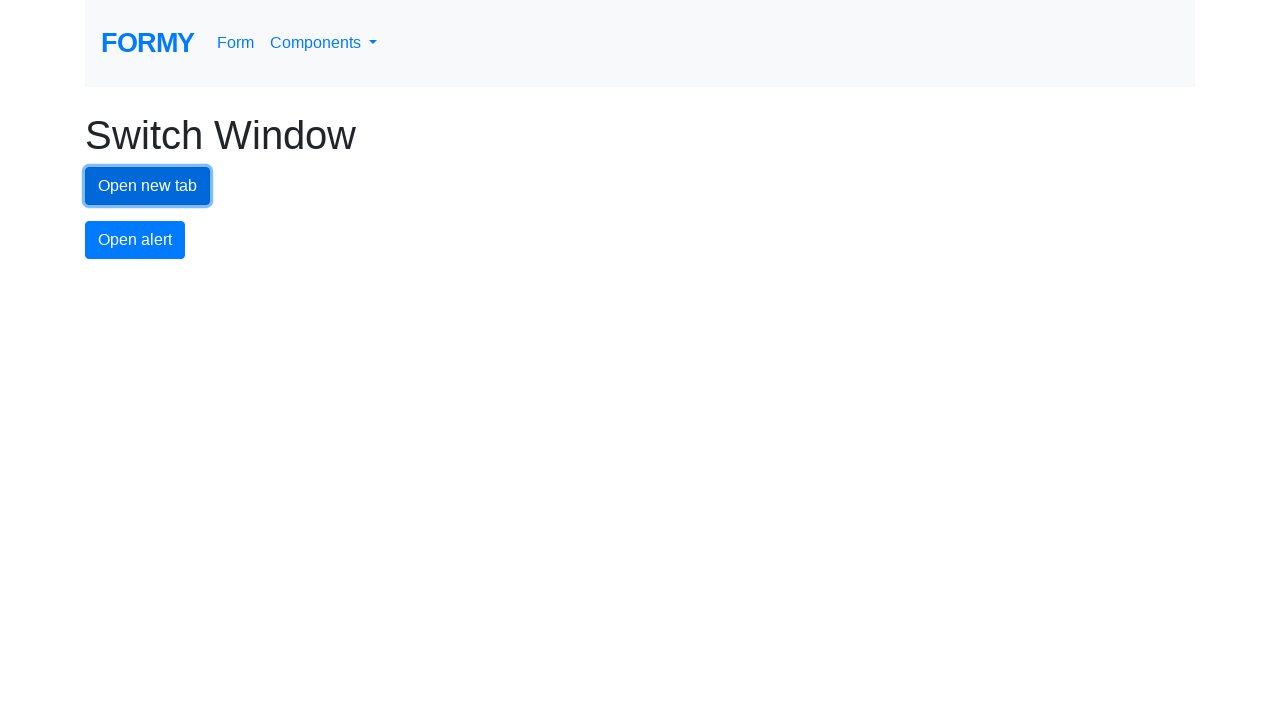

Retrieved all open pages from context
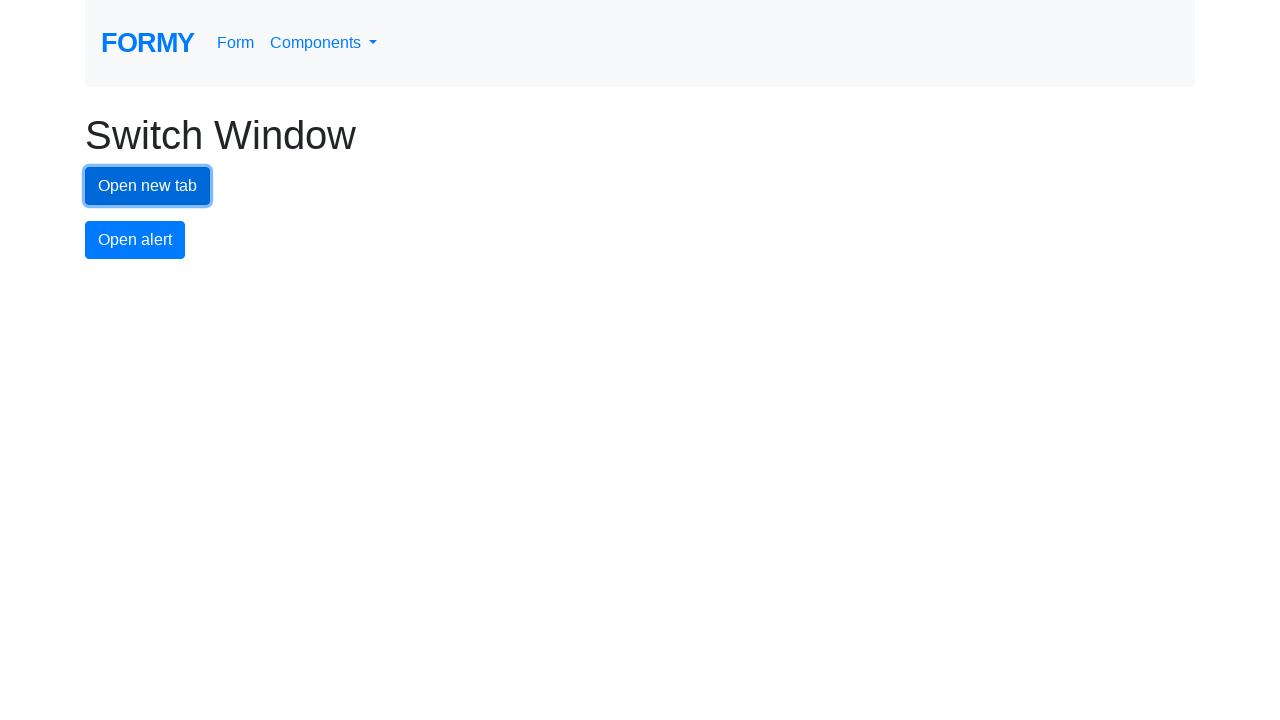

Switched to the new tab/window
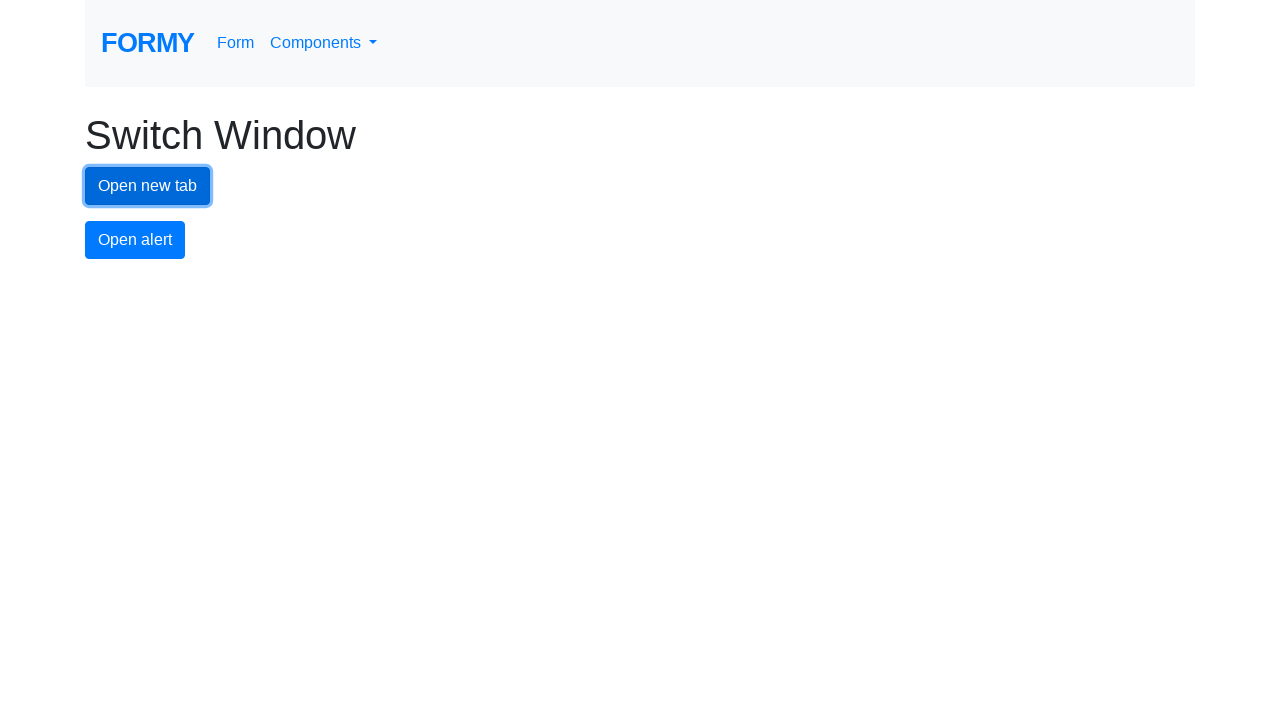

Switched back to the original tab/window
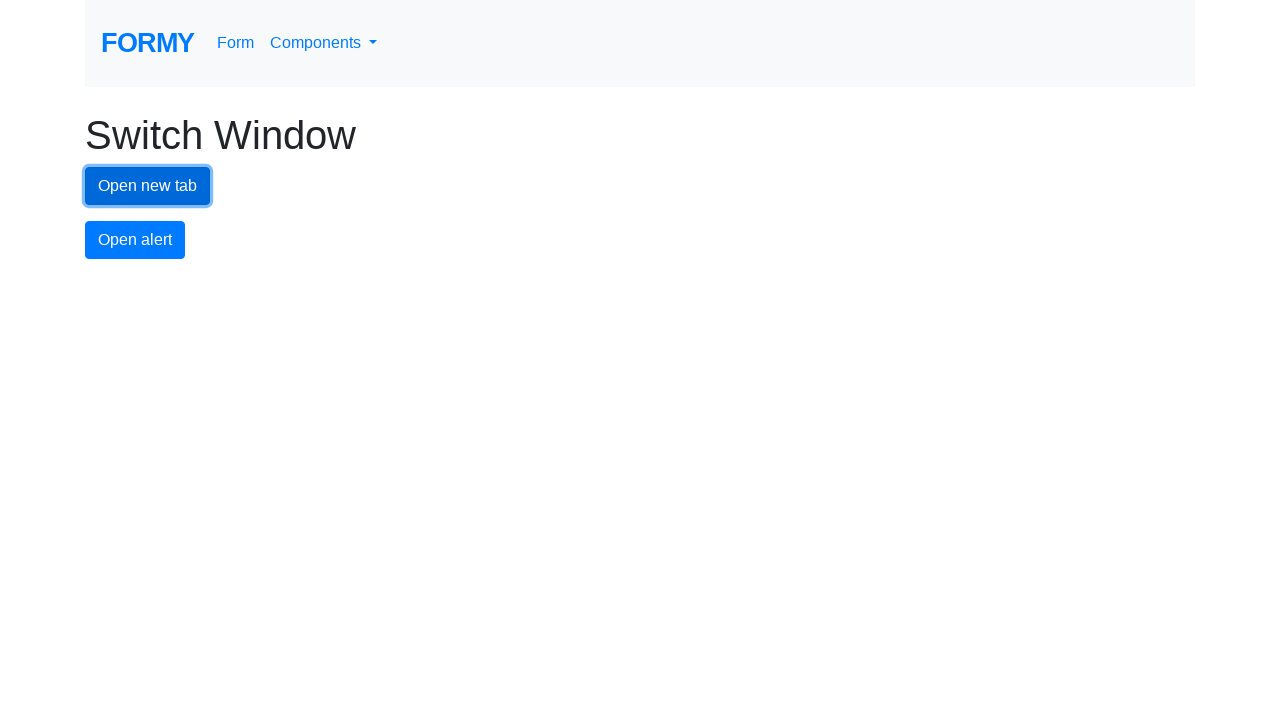

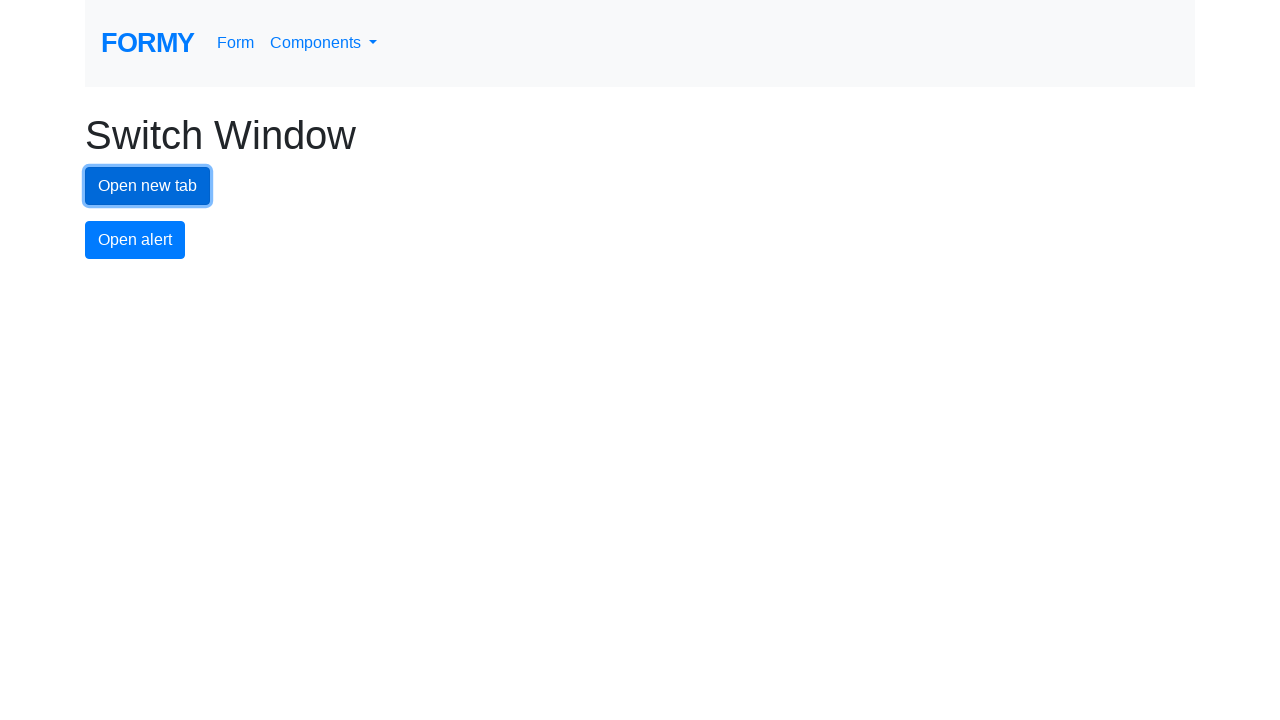